Tests tooltip functionality on jQuery UI demo page by hovering over an age field to trigger tooltip display and clicking the field

Starting URL: https://jqueryui.com/tooltip/

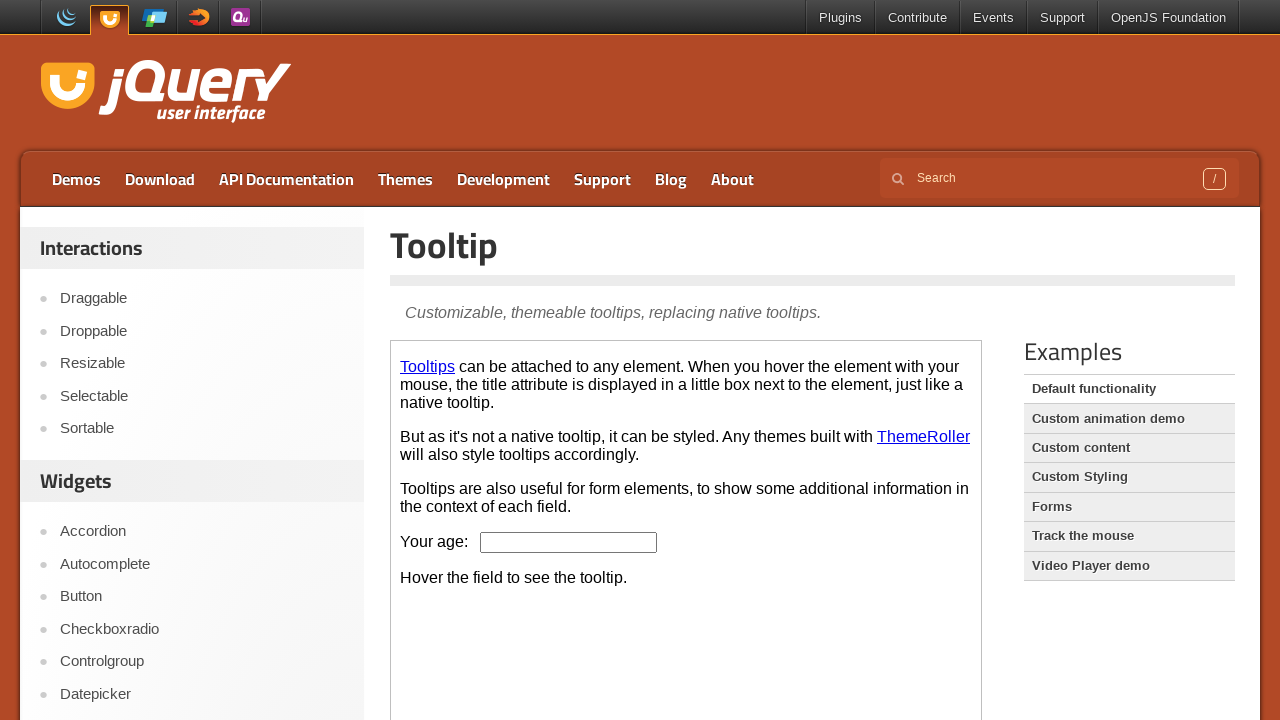

Scrolled down 500px to view demo area
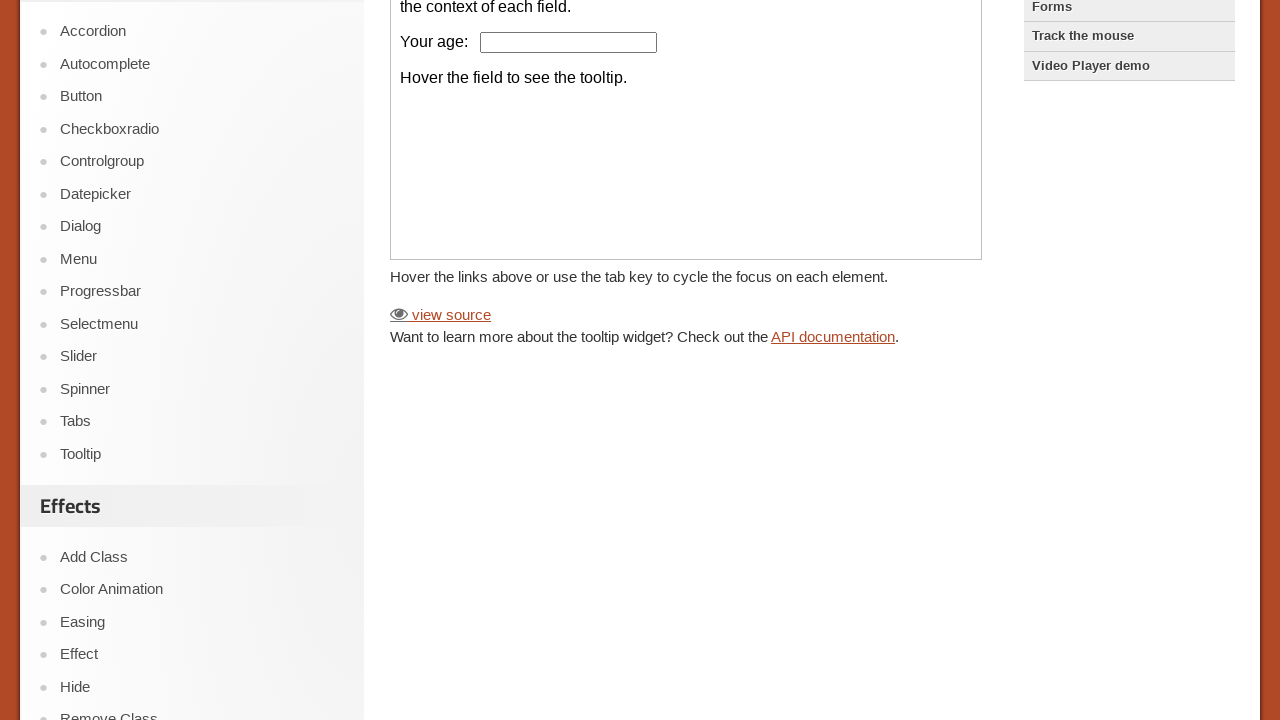

iframe element loaded
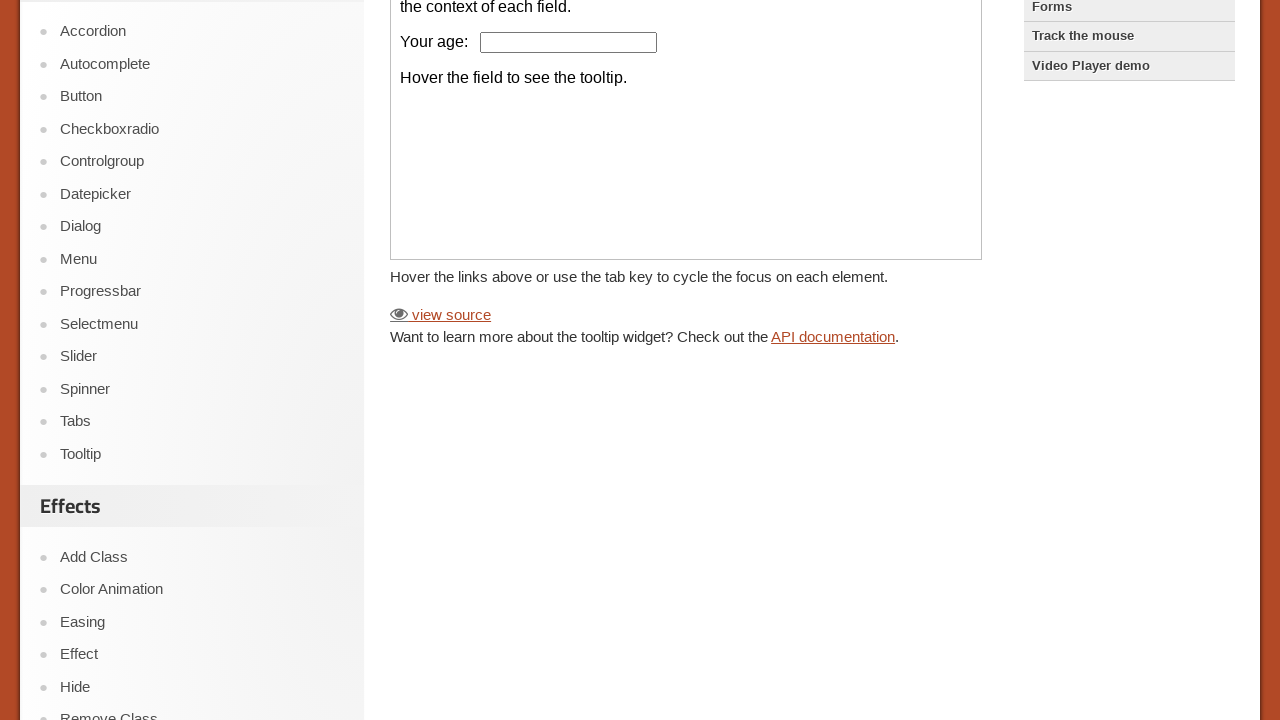

Located and switched to first iframe
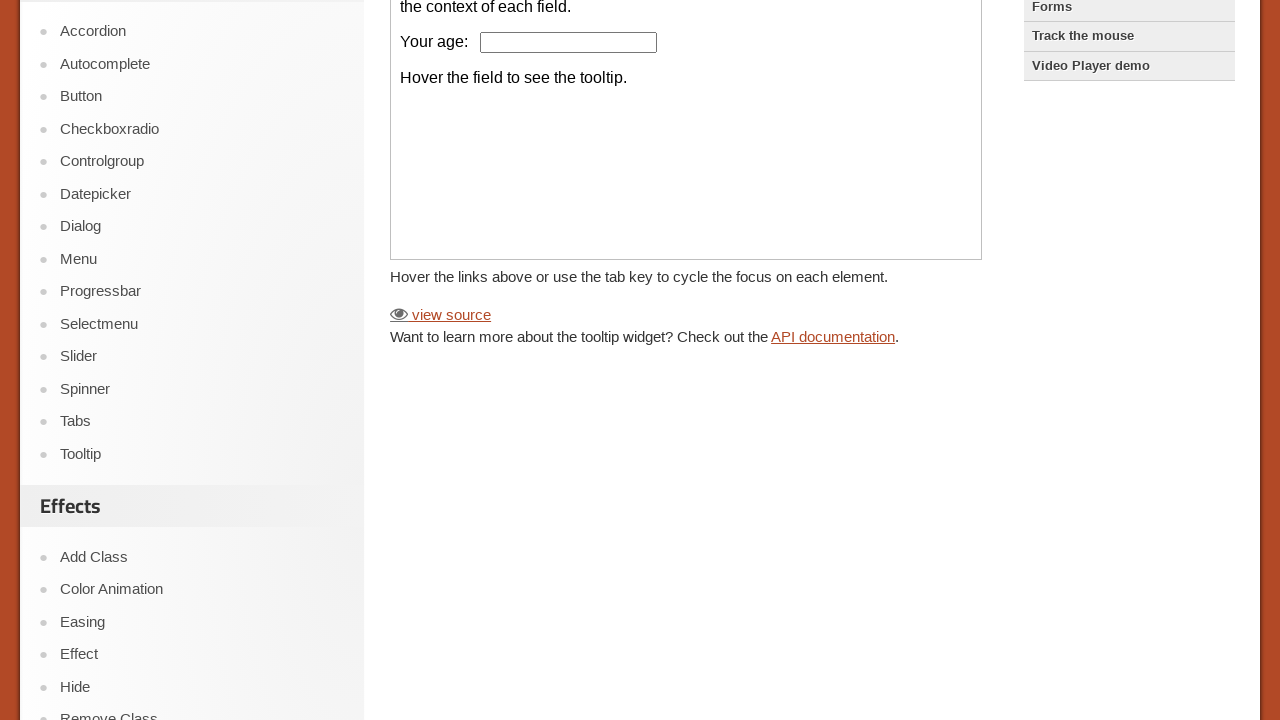

Located age label element in iframe
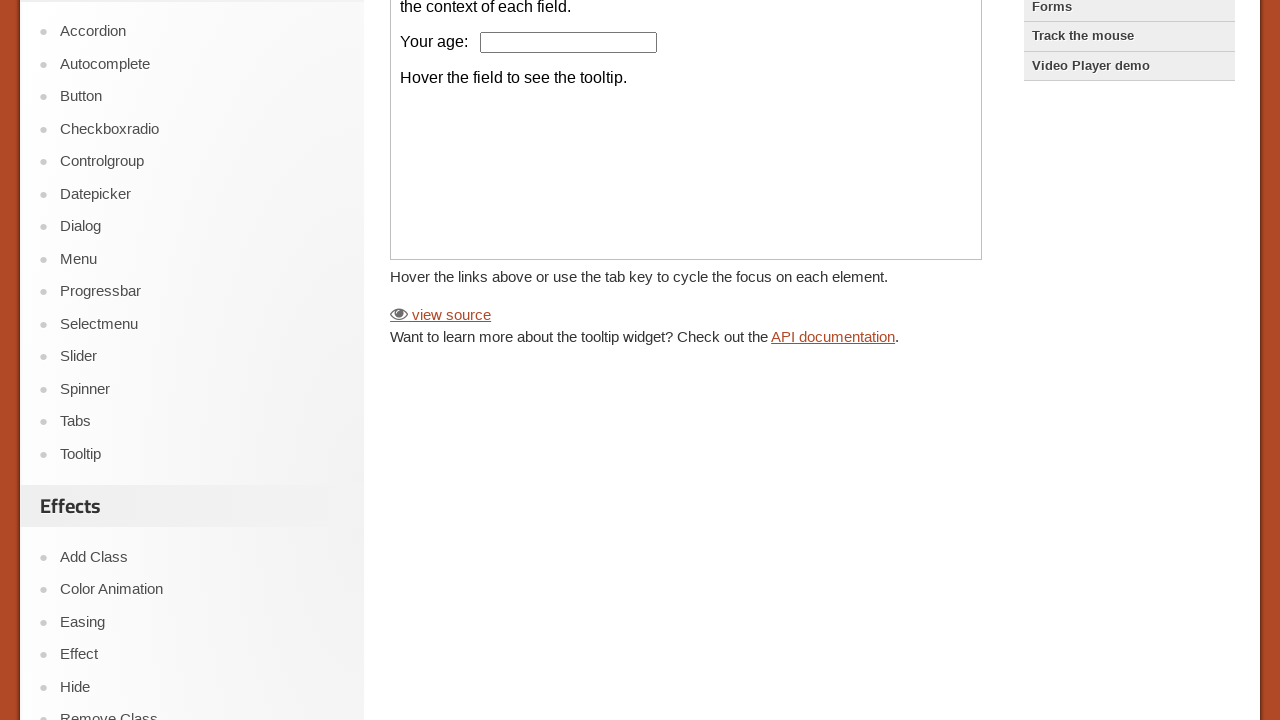

Hovered over age label to trigger tooltip at (440, 42) on iframe >> nth=0 >> internal:control=enter-frame >> xpath=//label[contains(text()
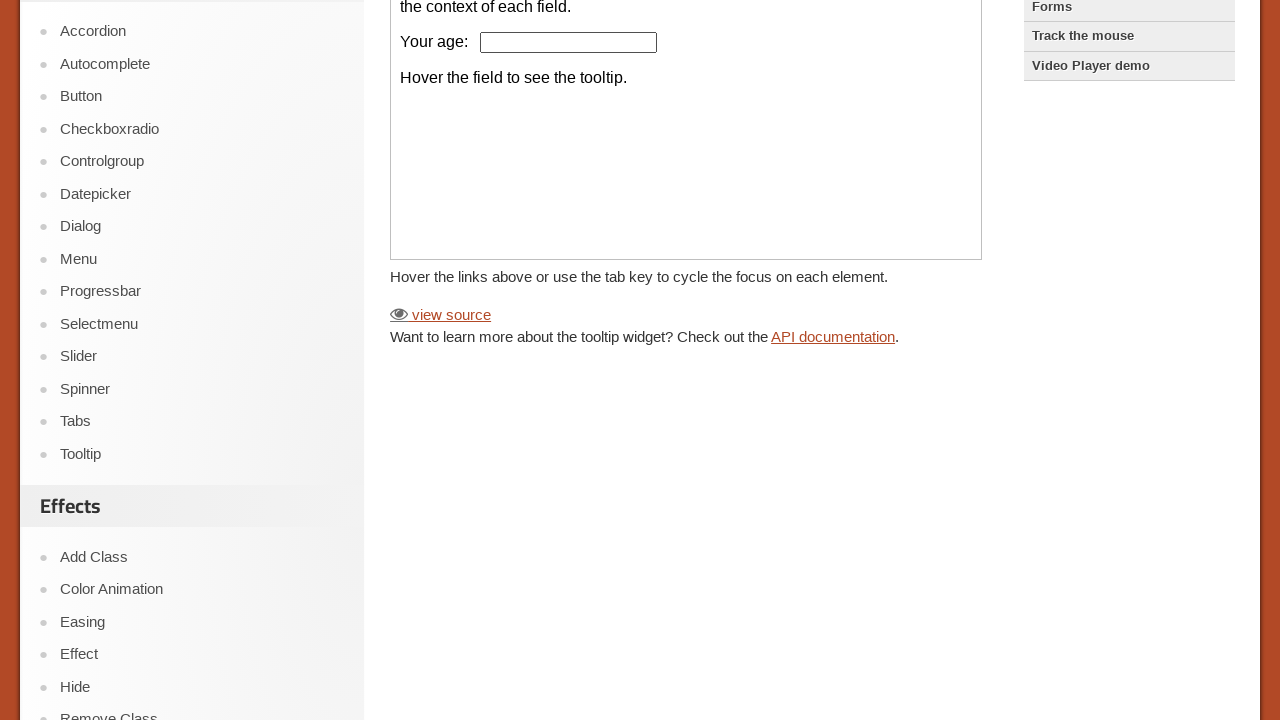

Clicked on age label at (440, 42) on iframe >> nth=0 >> internal:control=enter-frame >> xpath=//label[contains(text()
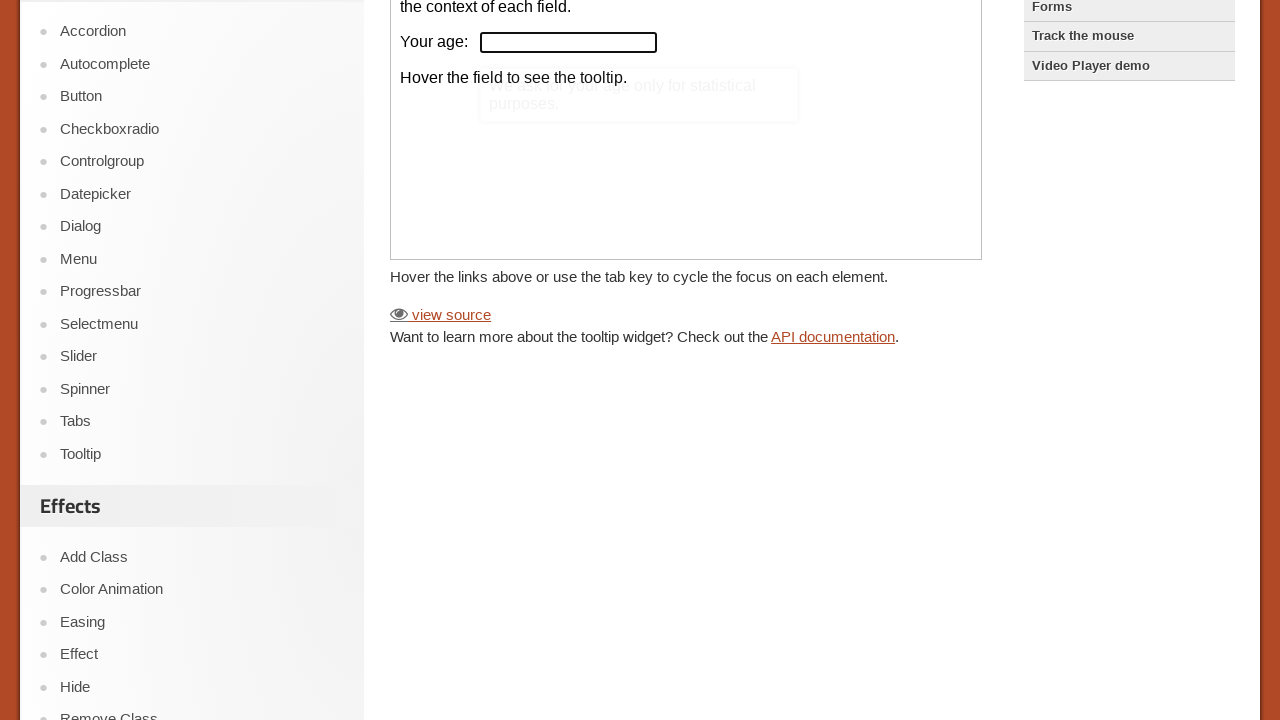

Located tooltip element
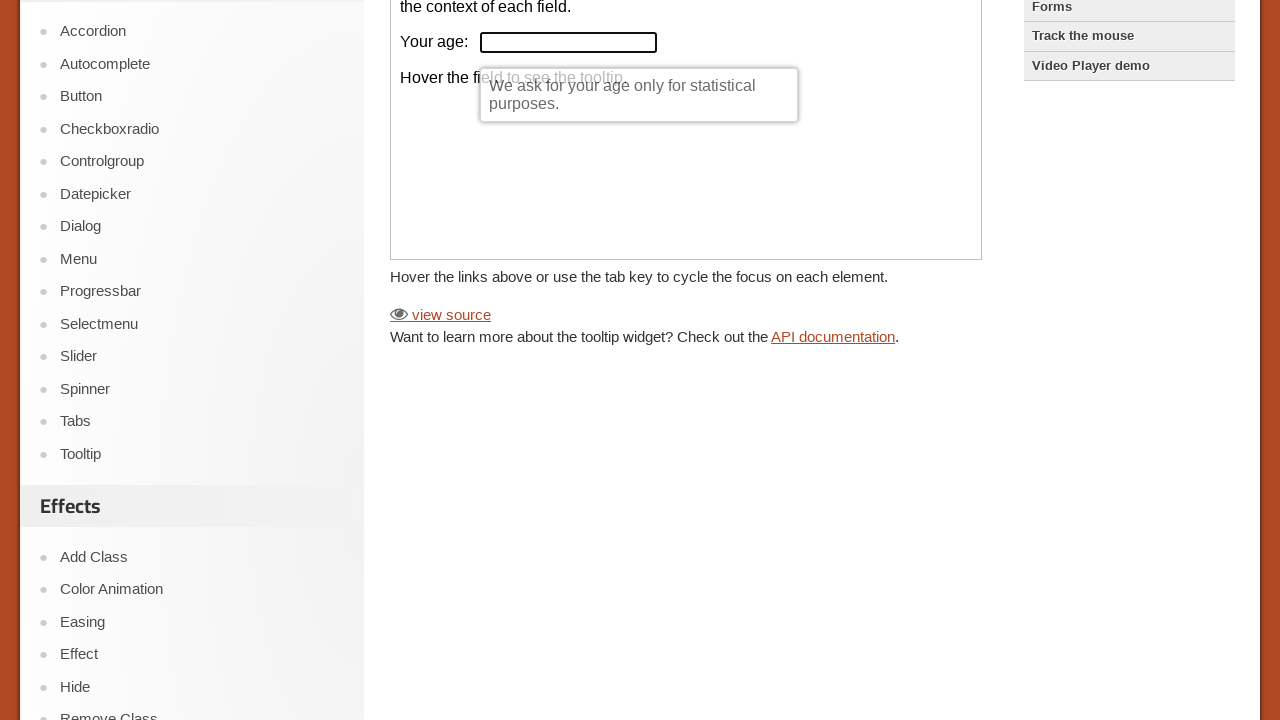

Tooltip appeared and became visible
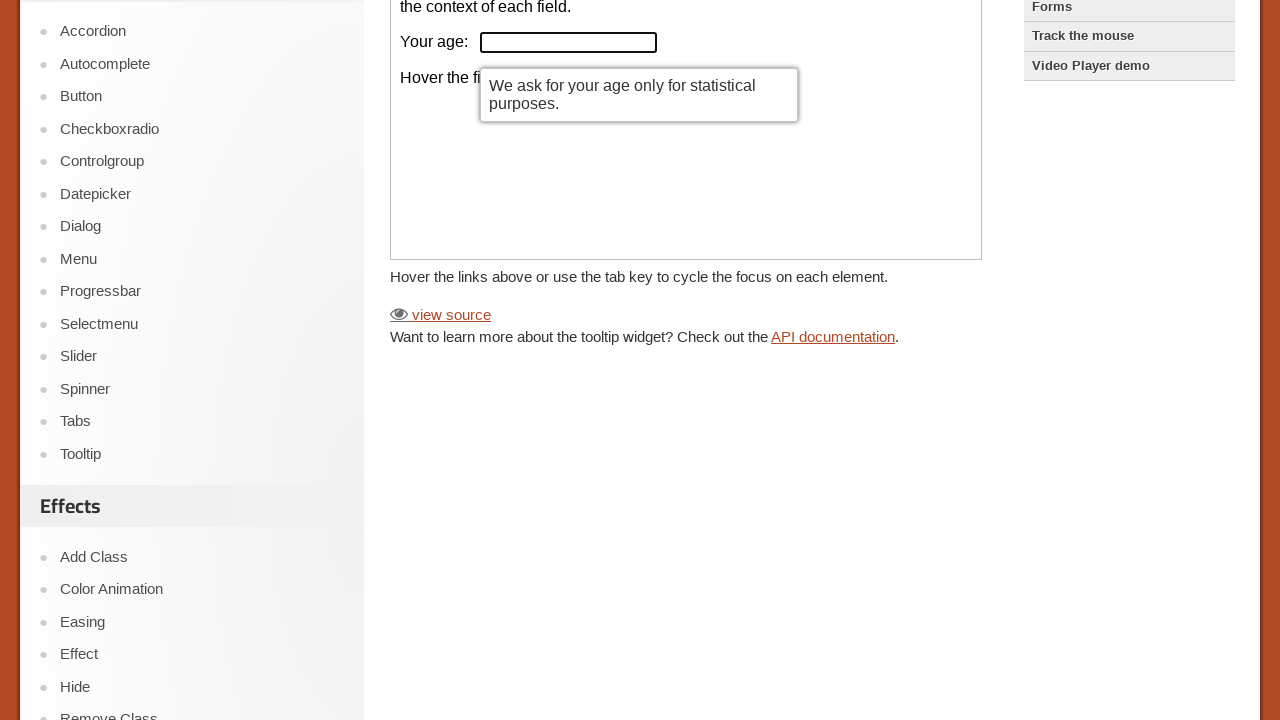

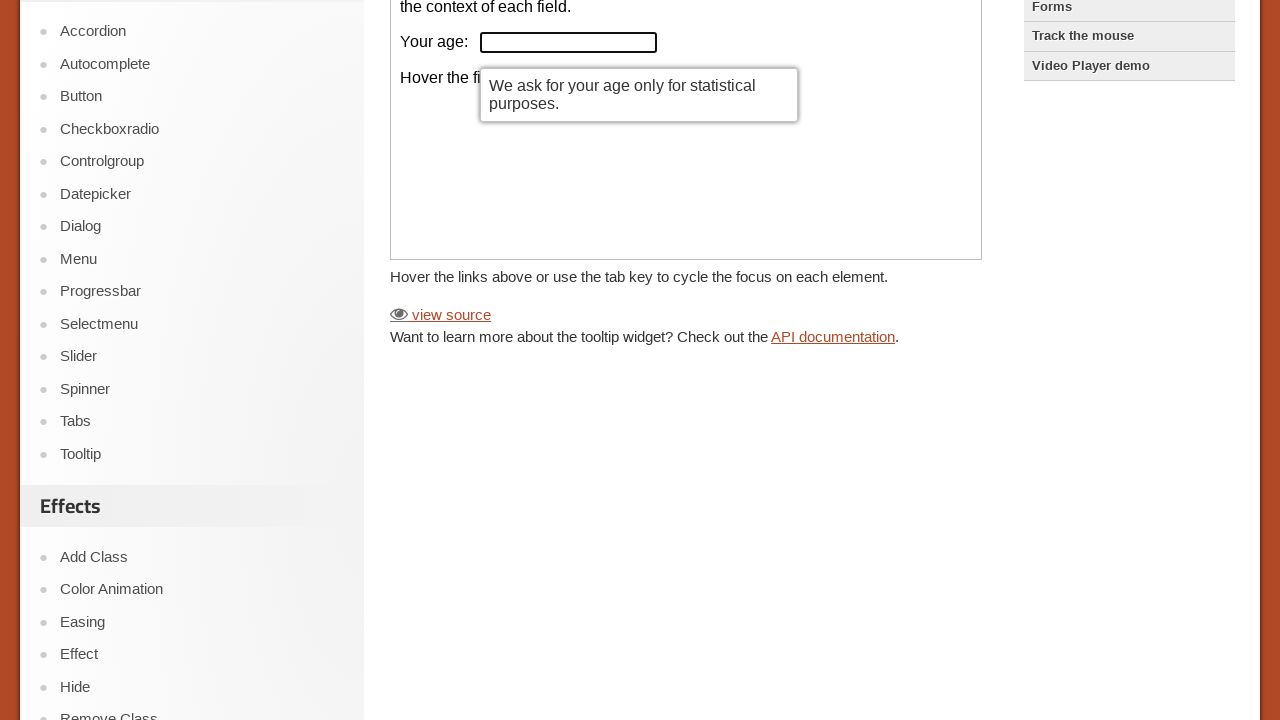